Tests reading various HTML attributes from a radio button element, including existing attributes (type, name, checked) and non-existing attributes (href), as well as getting the outerHTML.

Starting URL: https://practice.expandtesting.com/radio-buttons

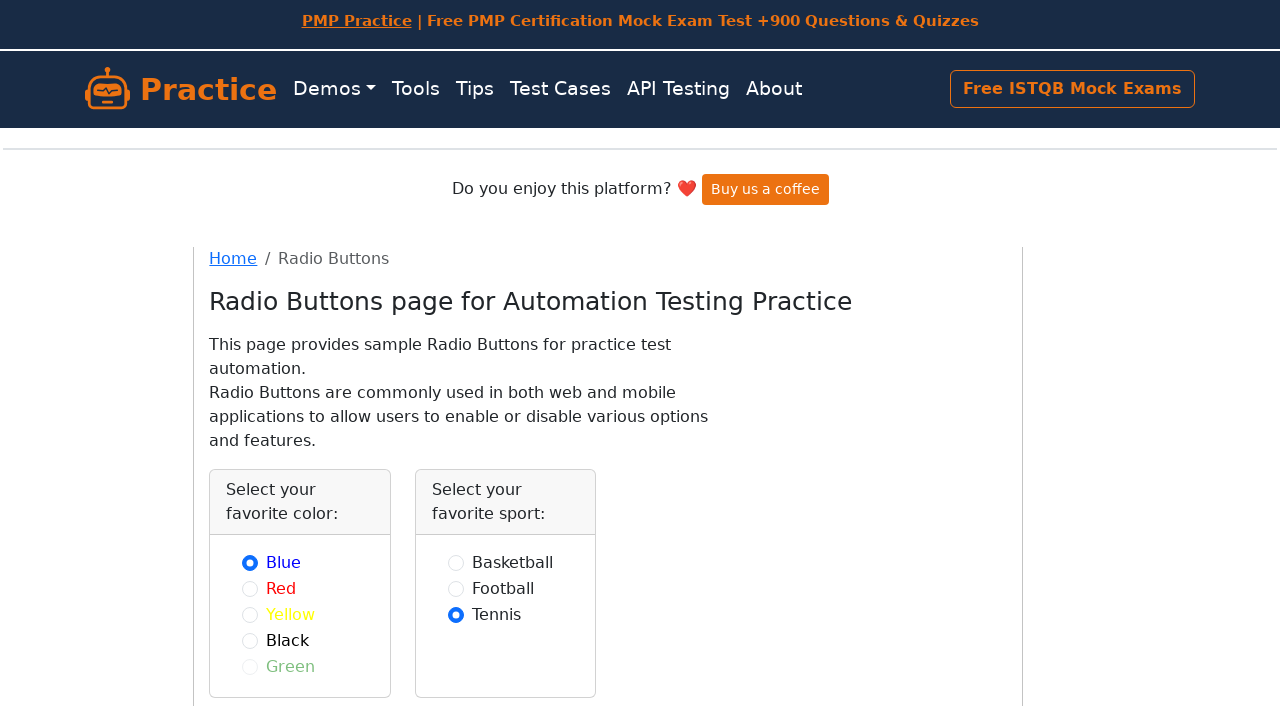

Located the blue radio button element
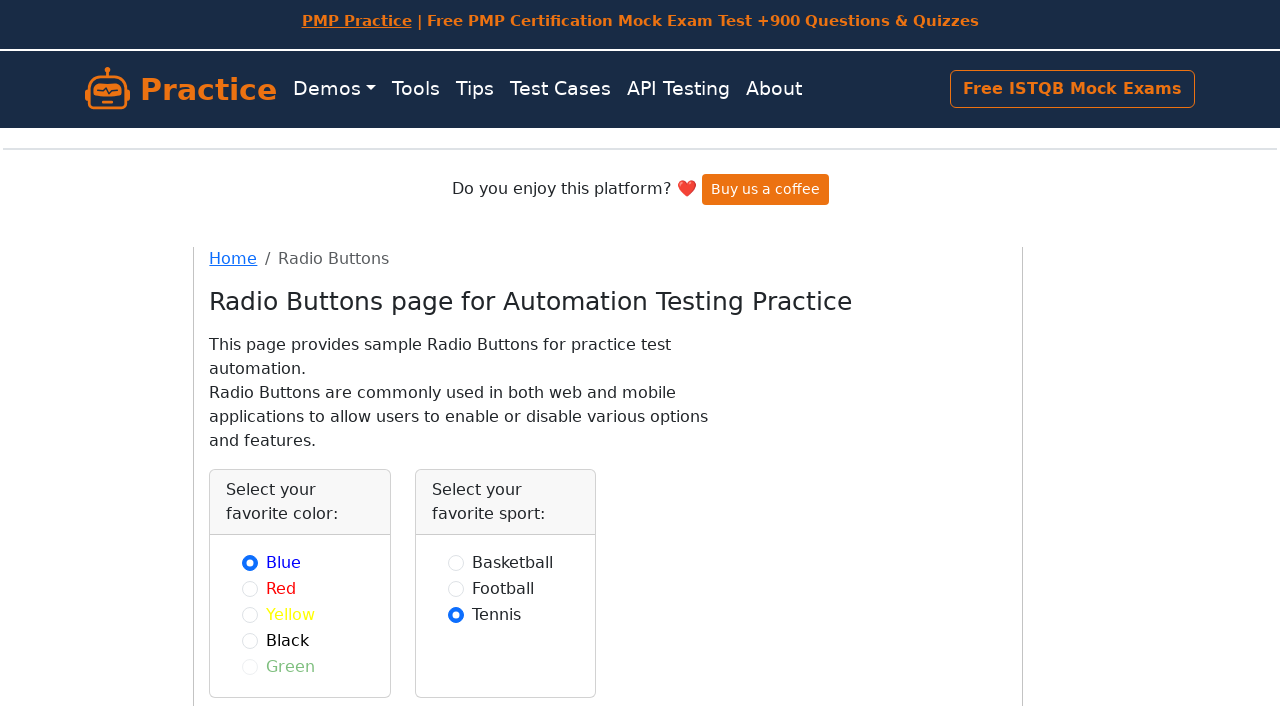

Waited for radio button to be visible
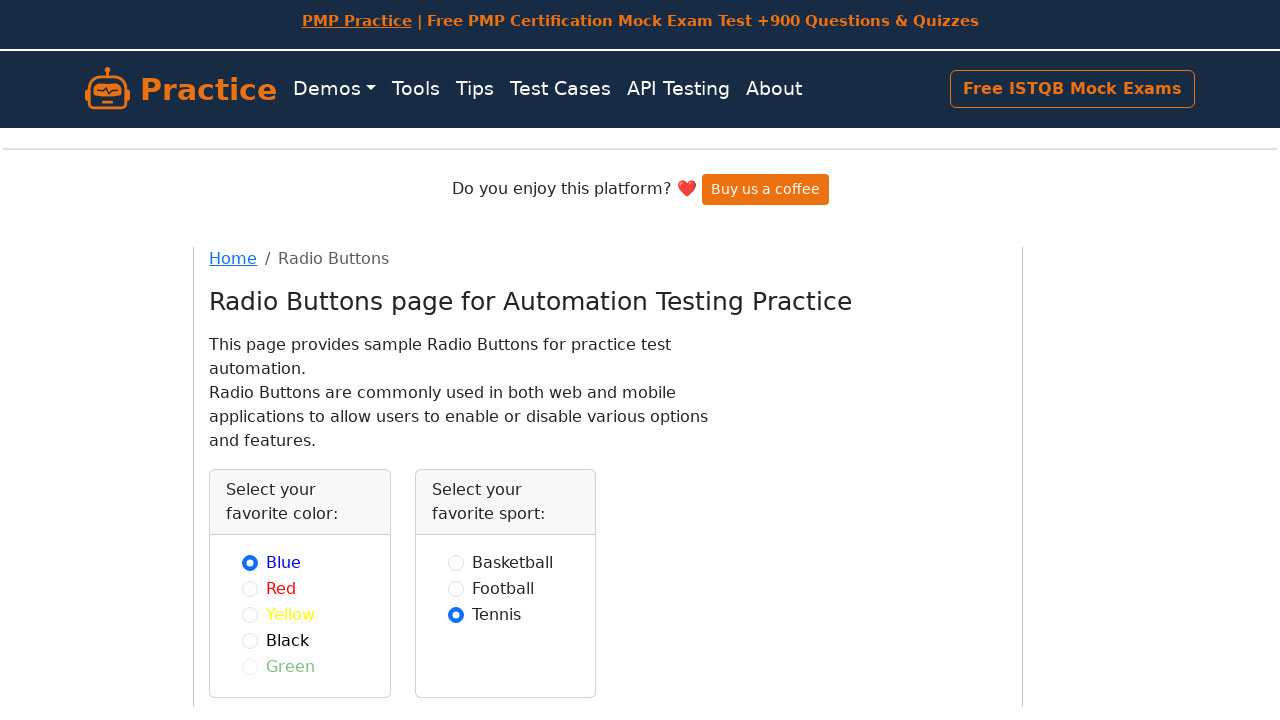

Retrieved type attribute: radio
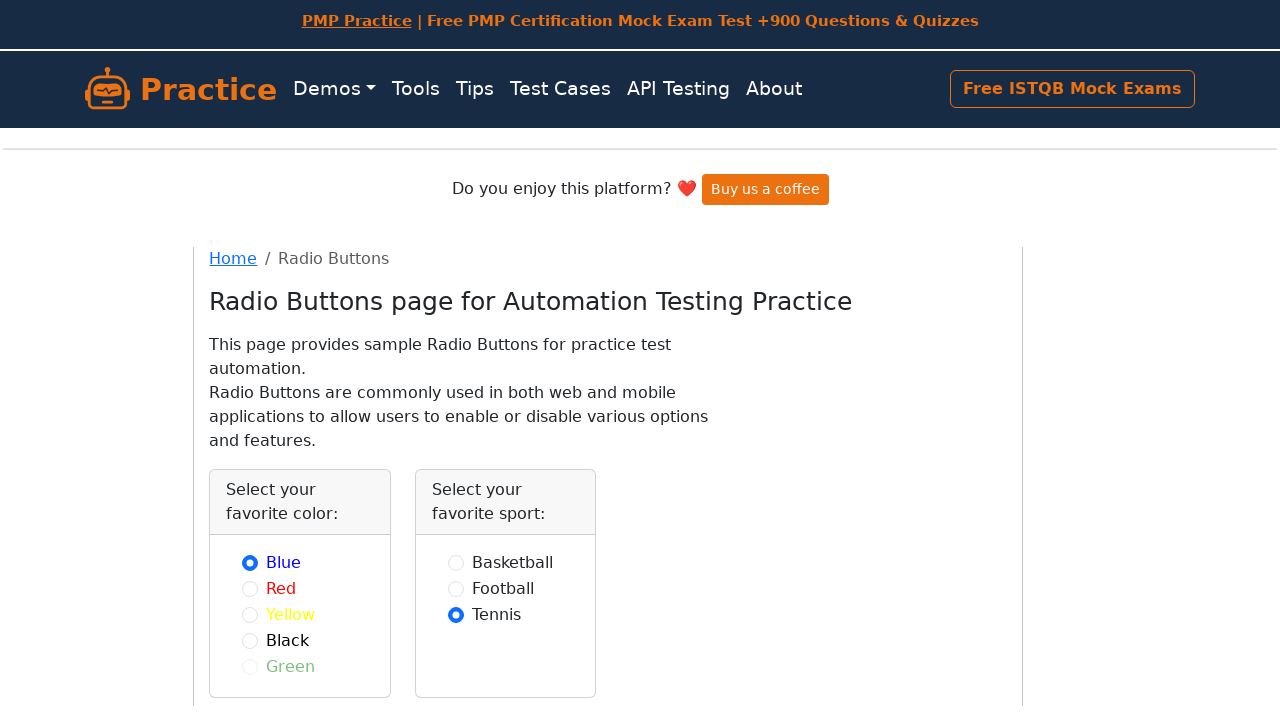

Retrieved name attribute: color
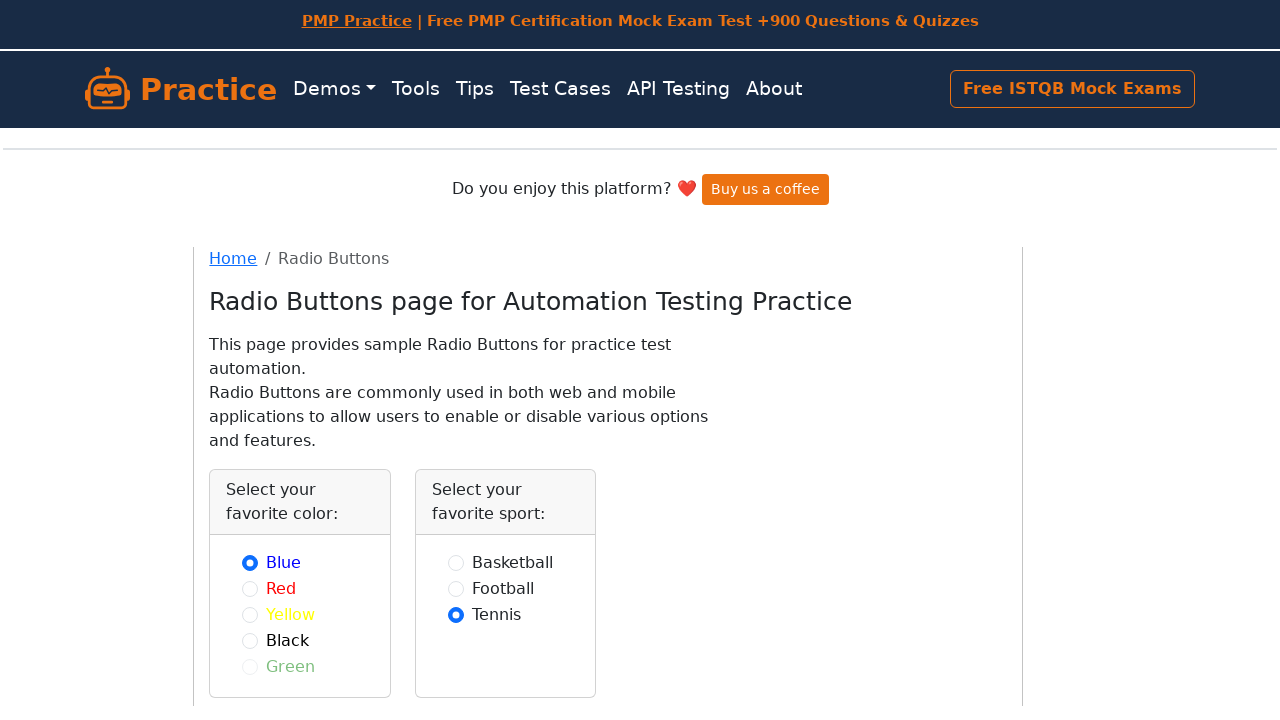

Retrieved checked attribute: 
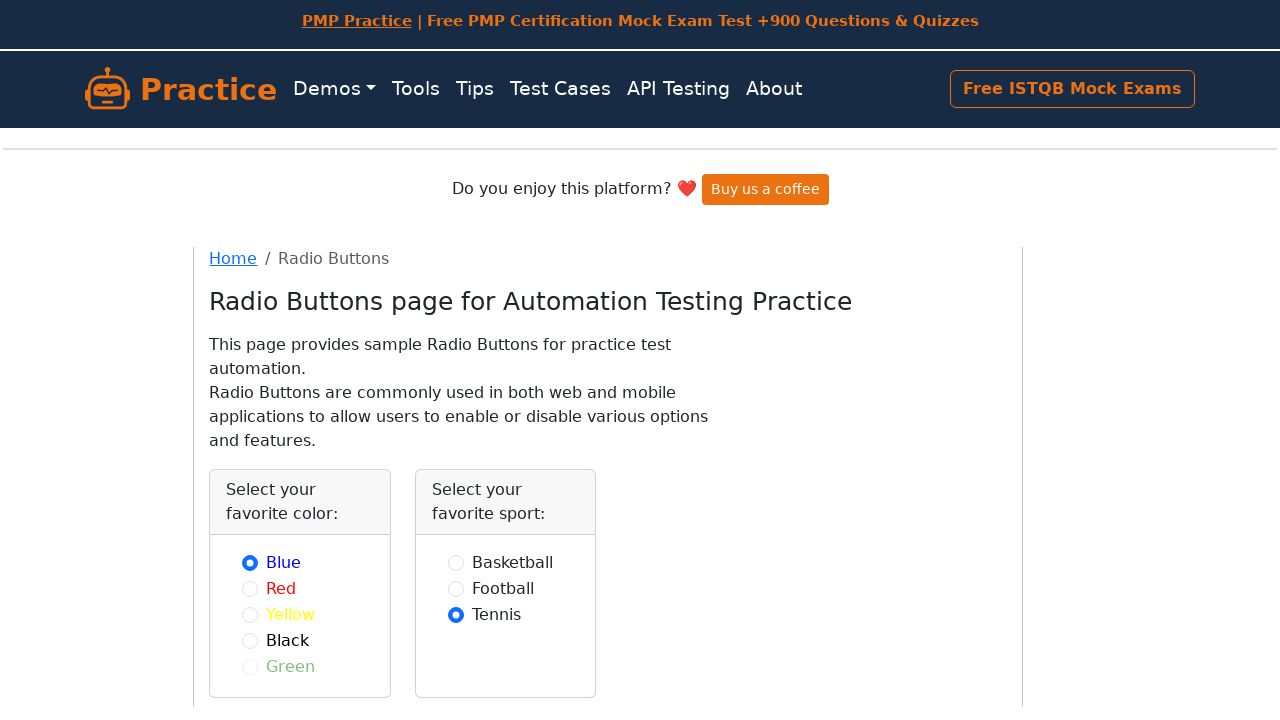

Retrieved non-existent href attribute: None
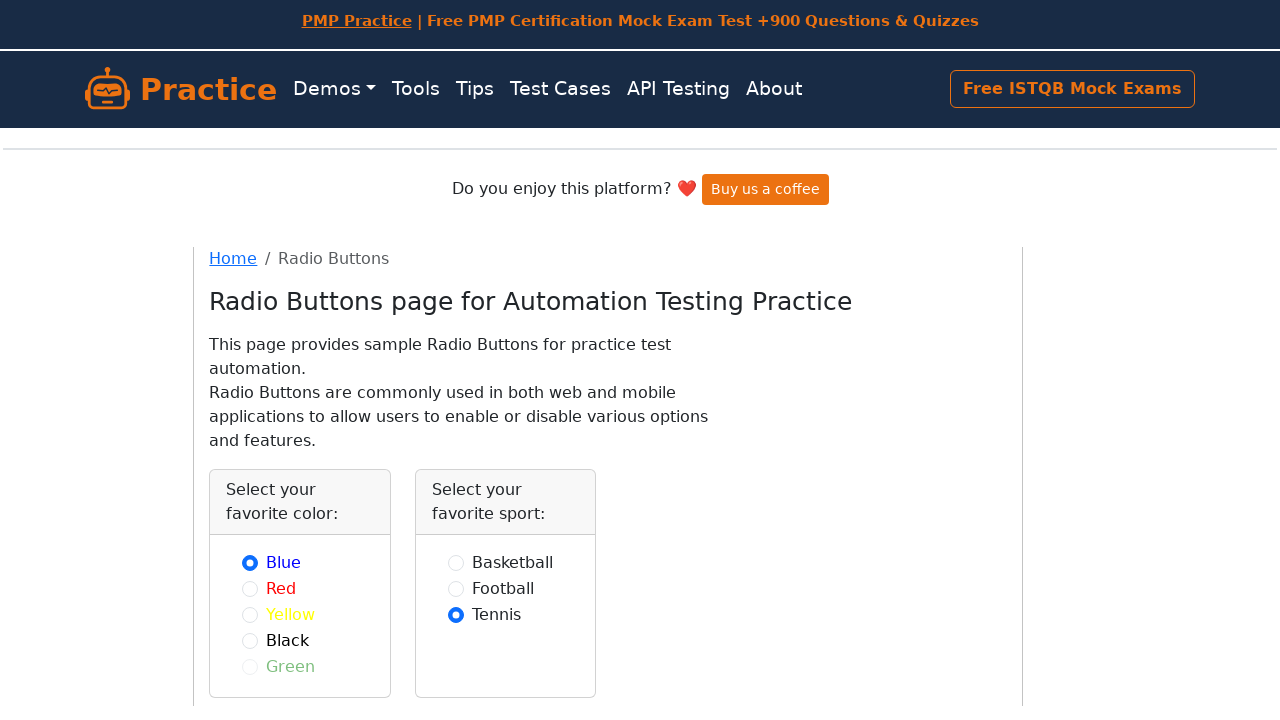

Retrieved outerHTML of radio button
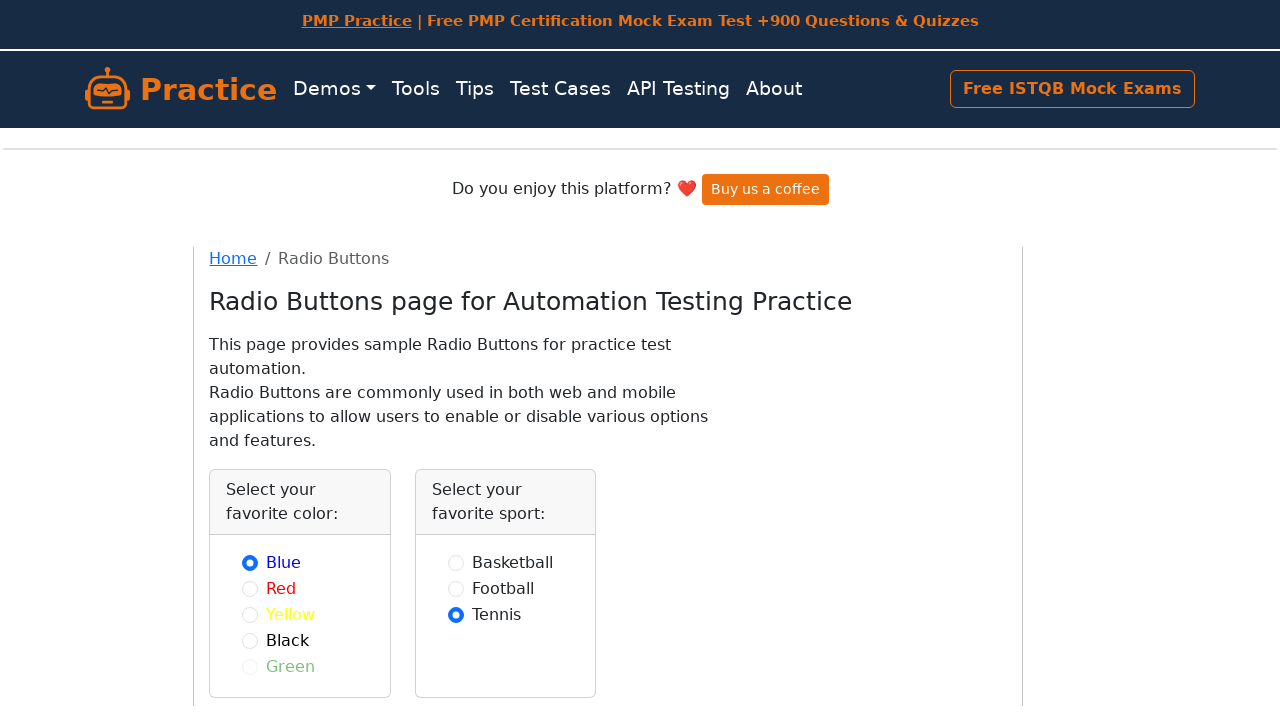

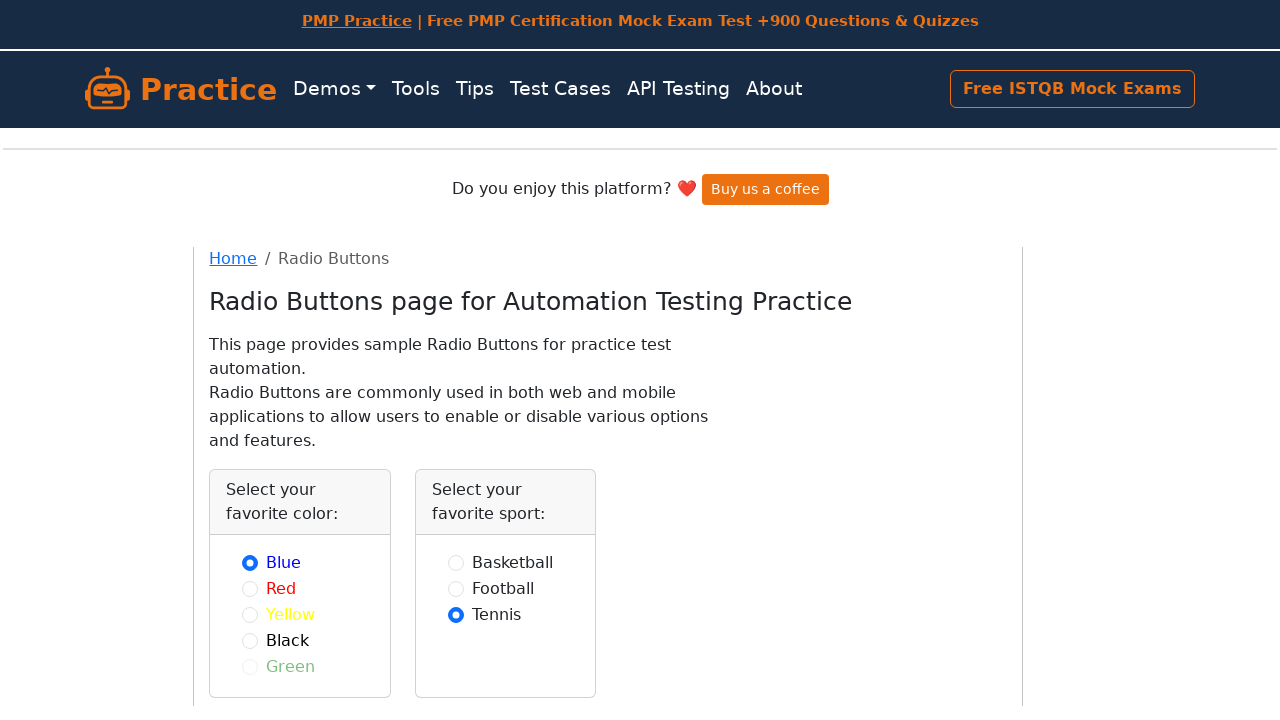